Tests dropdown and passenger selection functionality on a flight booking form, including currency selection, passenger count adjustments, and alert handling

Starting URL: https://rahulshettyacademy.com/dropdownsPractise/

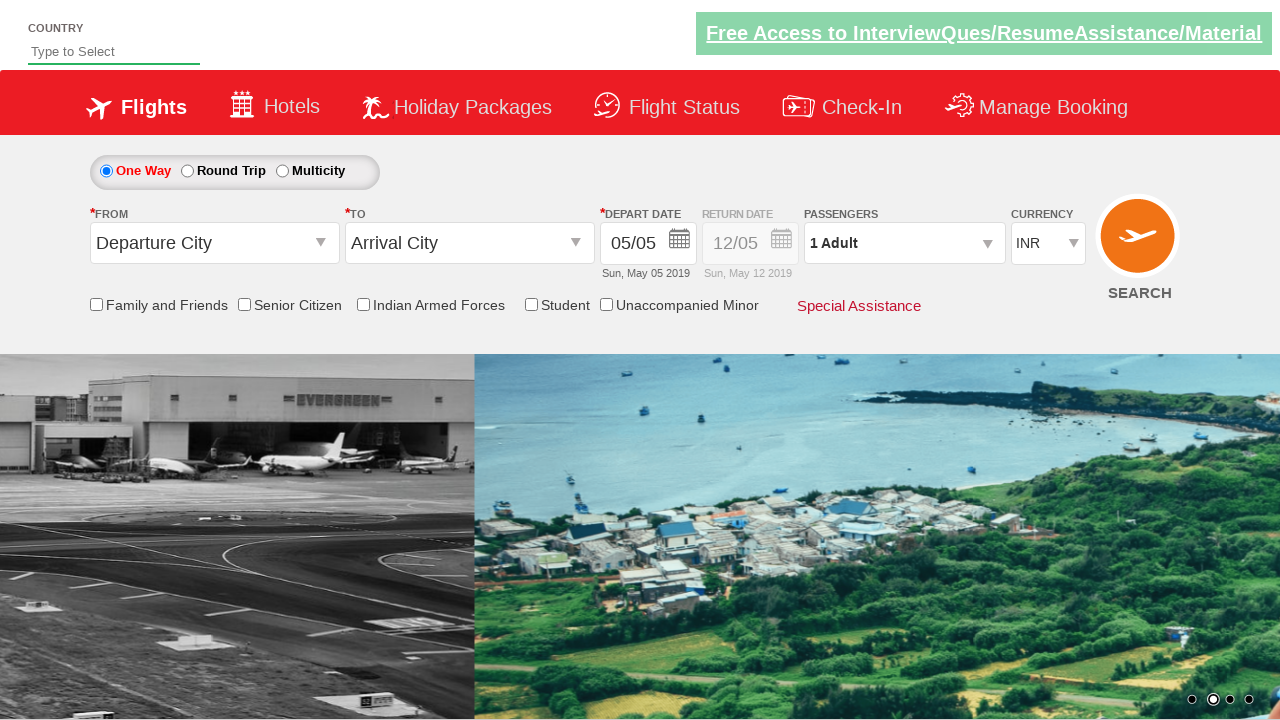

Selected currency dropdown option by index 2 on select#ctl00_mainContent_DropDownListCurrency
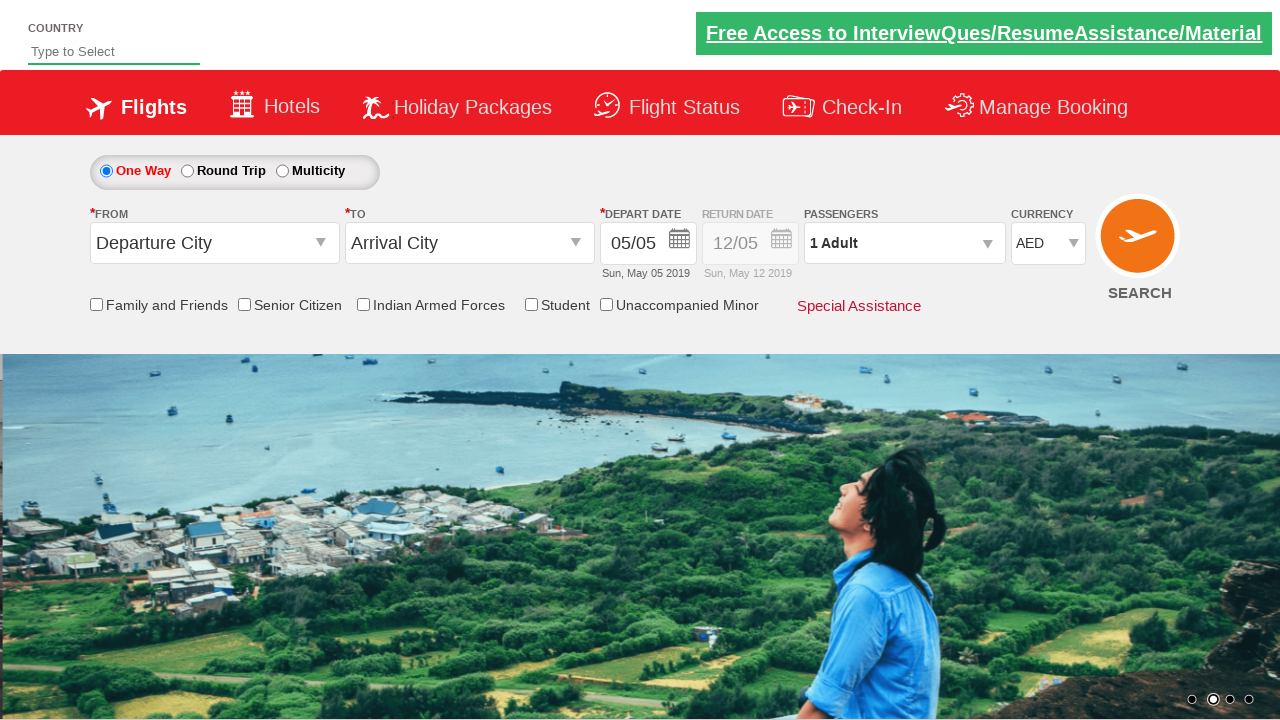

Selected USD currency option on select#ctl00_mainContent_DropDownListCurrency
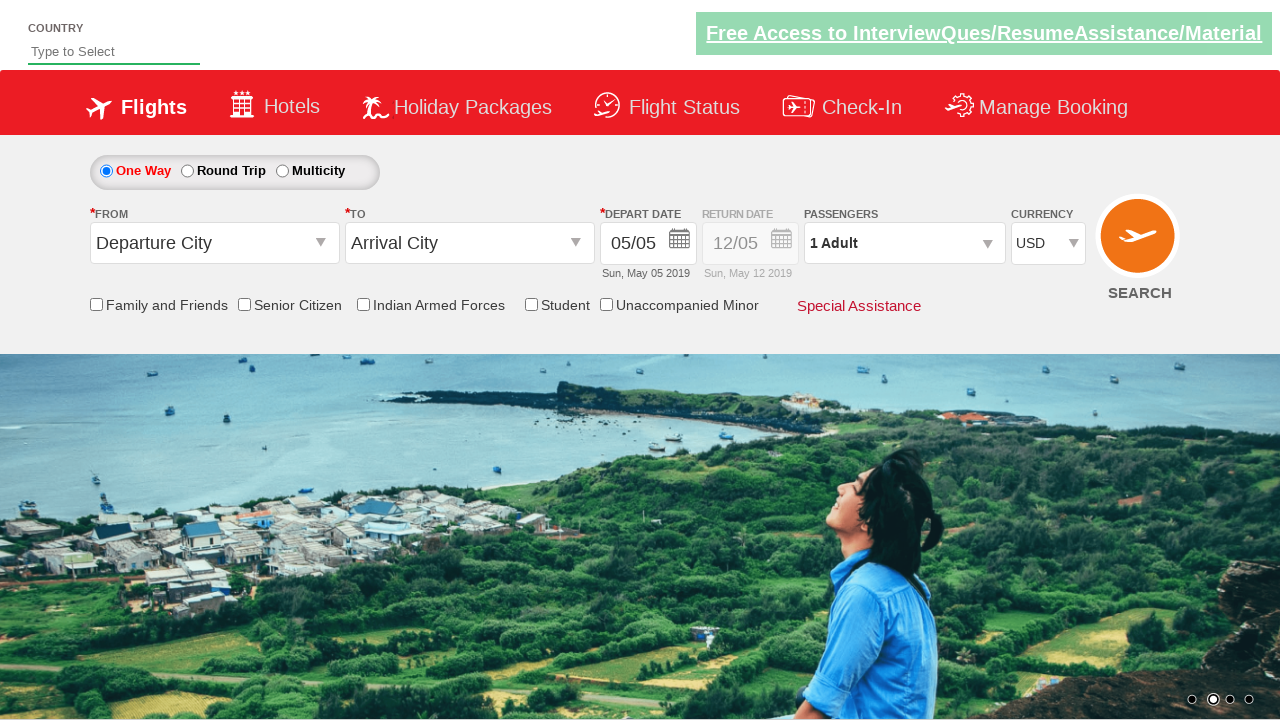

Selected AED currency option on select#ctl00_mainContent_DropDownListCurrency
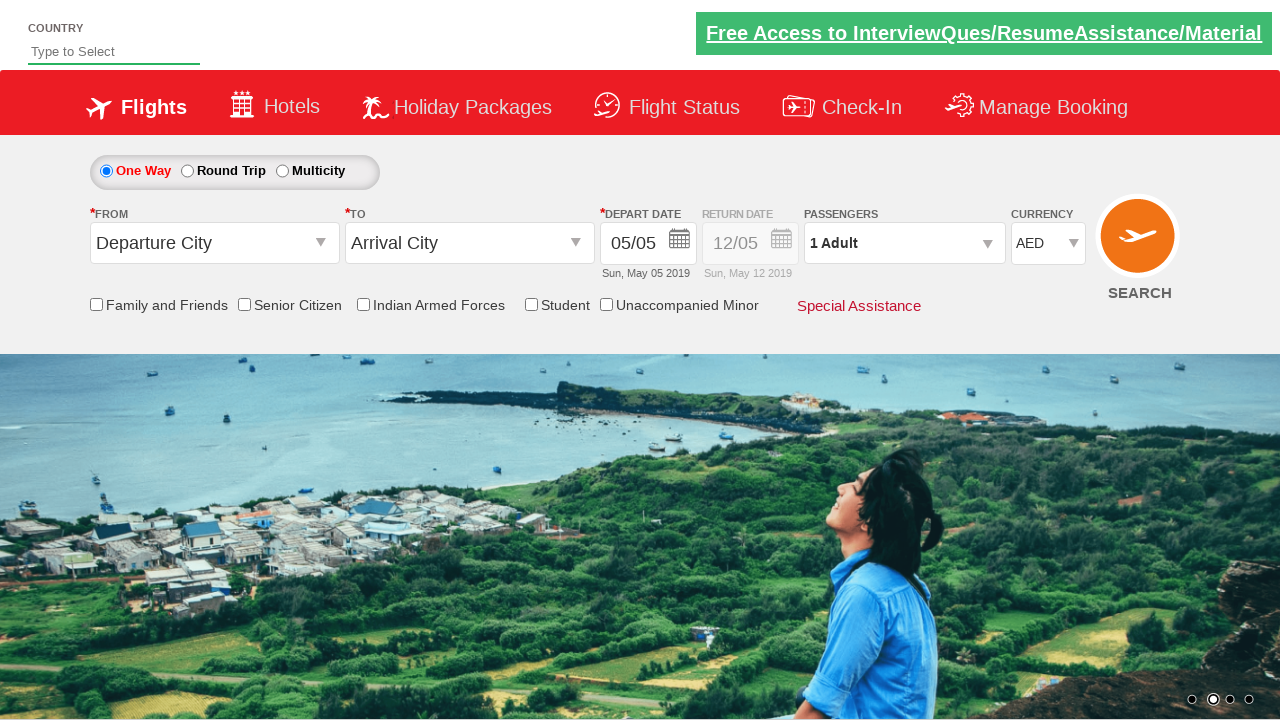

Clicked to open passenger selection dialog at (904, 243) on div#divpaxinfo
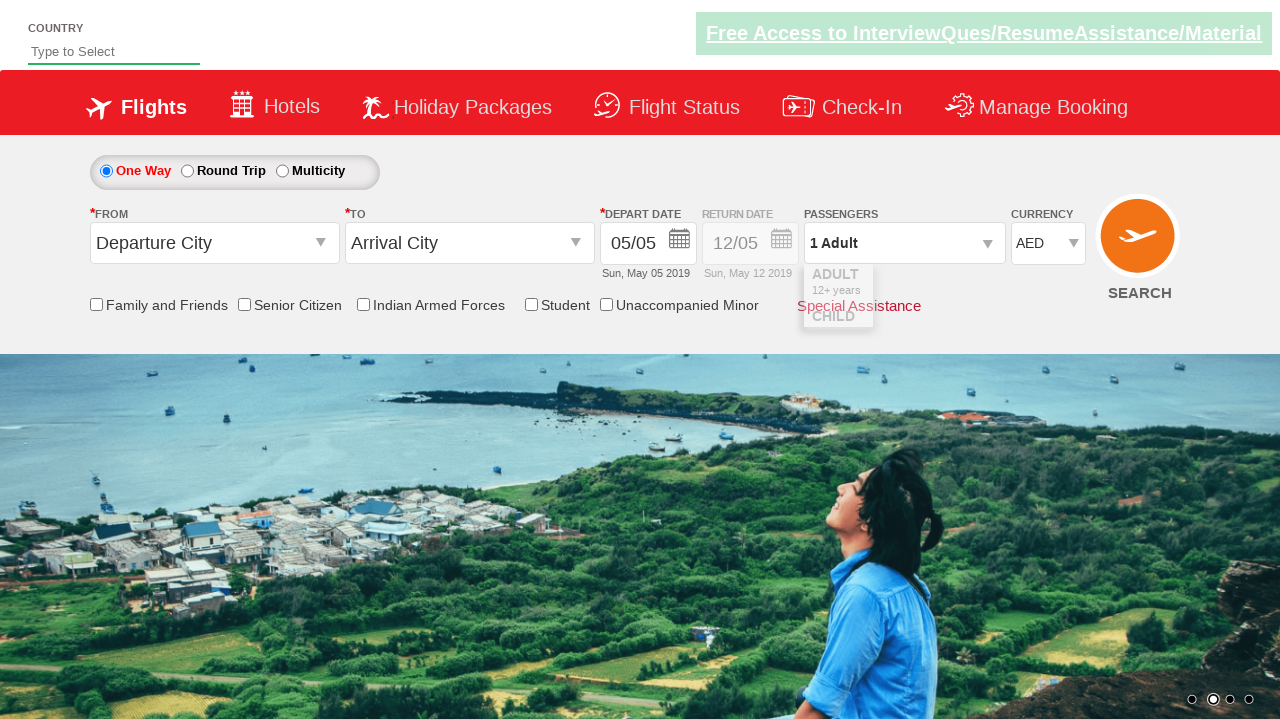

Waited 2 seconds for dialog to be ready
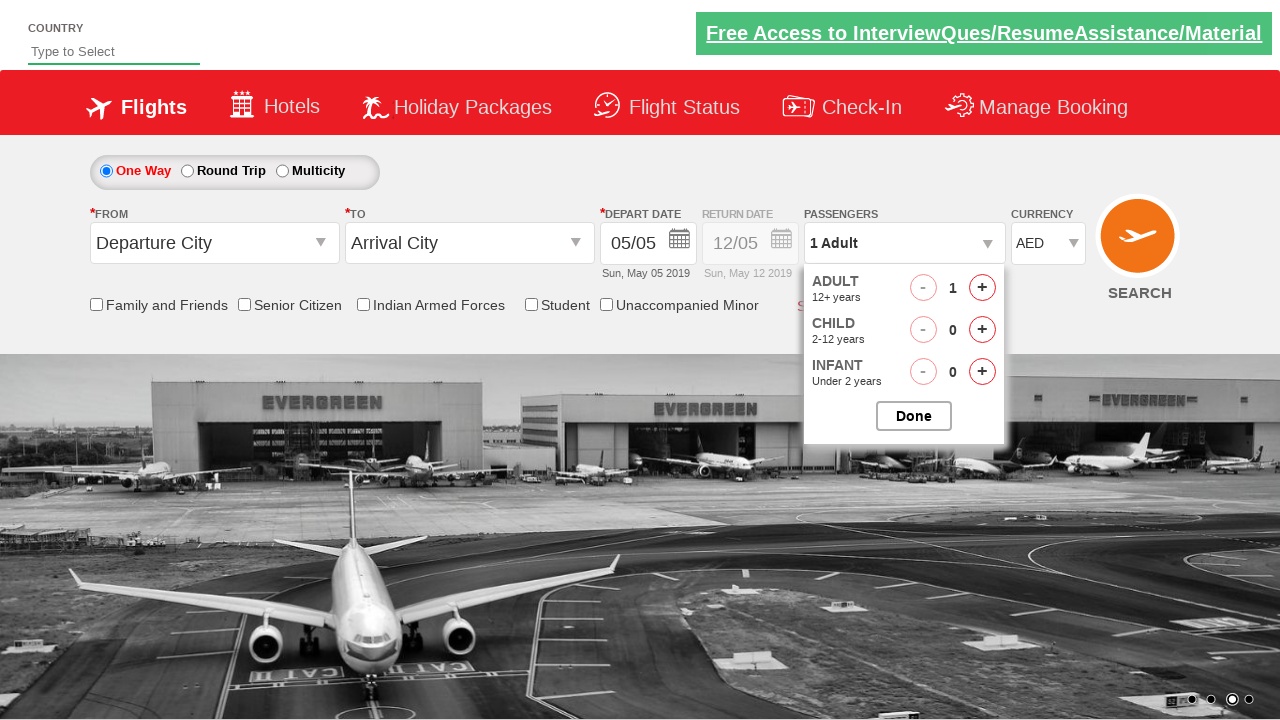

Increased adult count (iteration 1/9) at (982, 288) on span#hrefIncAdt
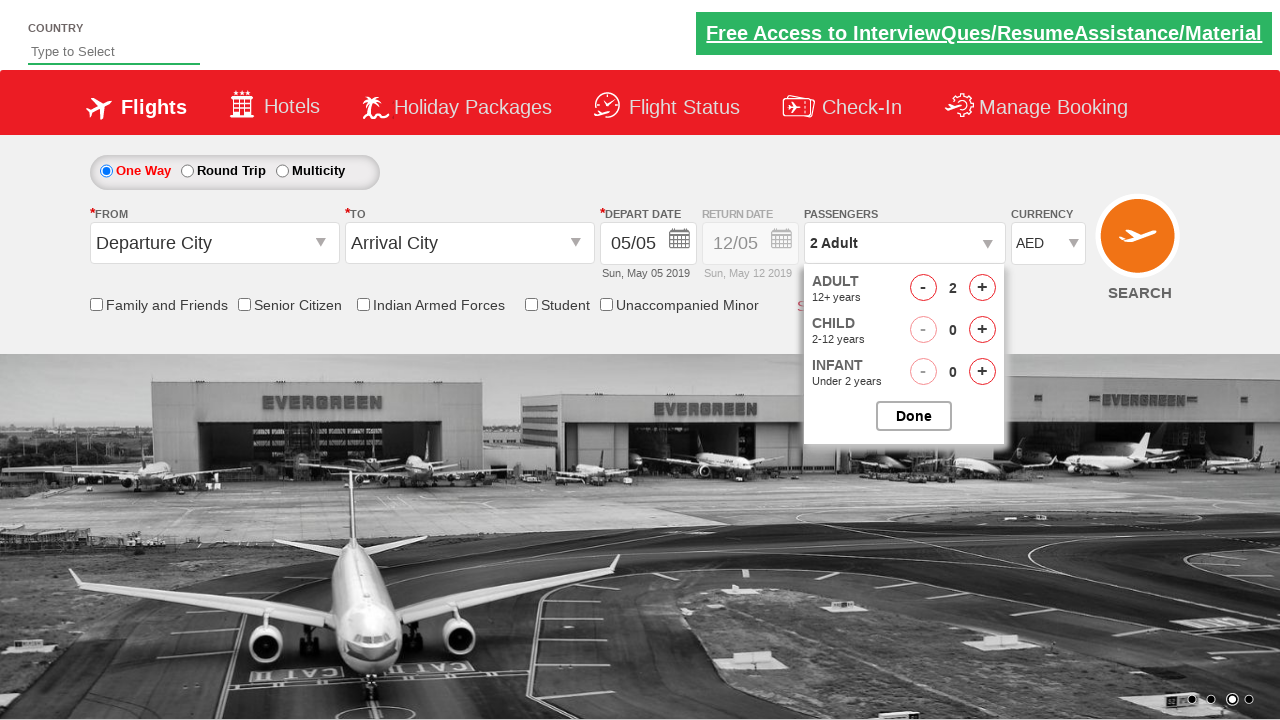

Increased adult count (iteration 2/9) at (982, 288) on span#hrefIncAdt
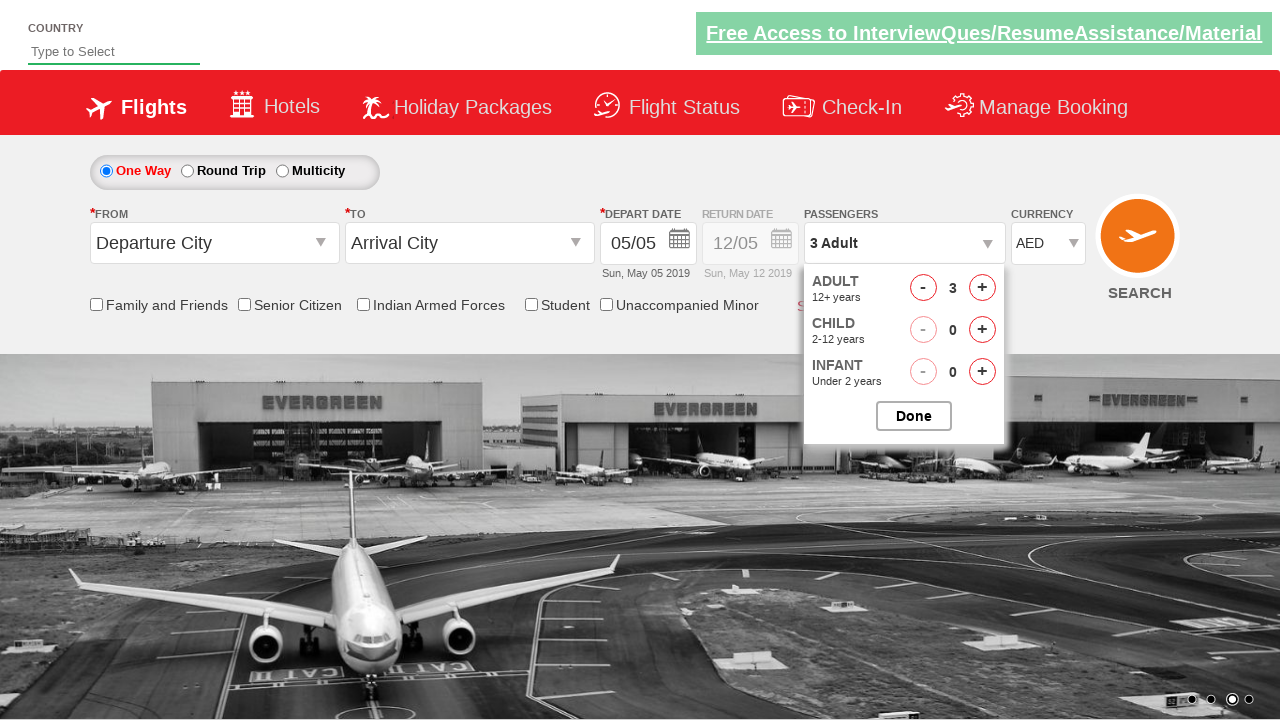

Increased adult count (iteration 3/9) at (982, 288) on span#hrefIncAdt
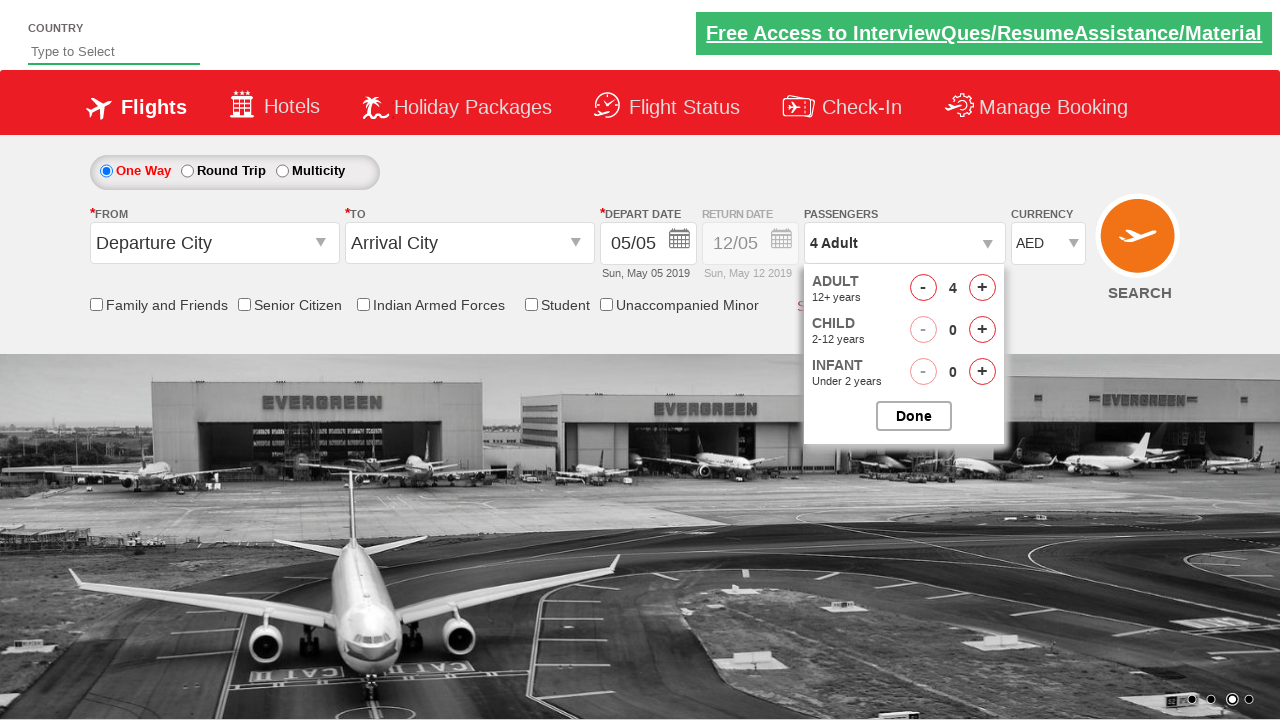

Increased adult count (iteration 4/9) at (982, 288) on span#hrefIncAdt
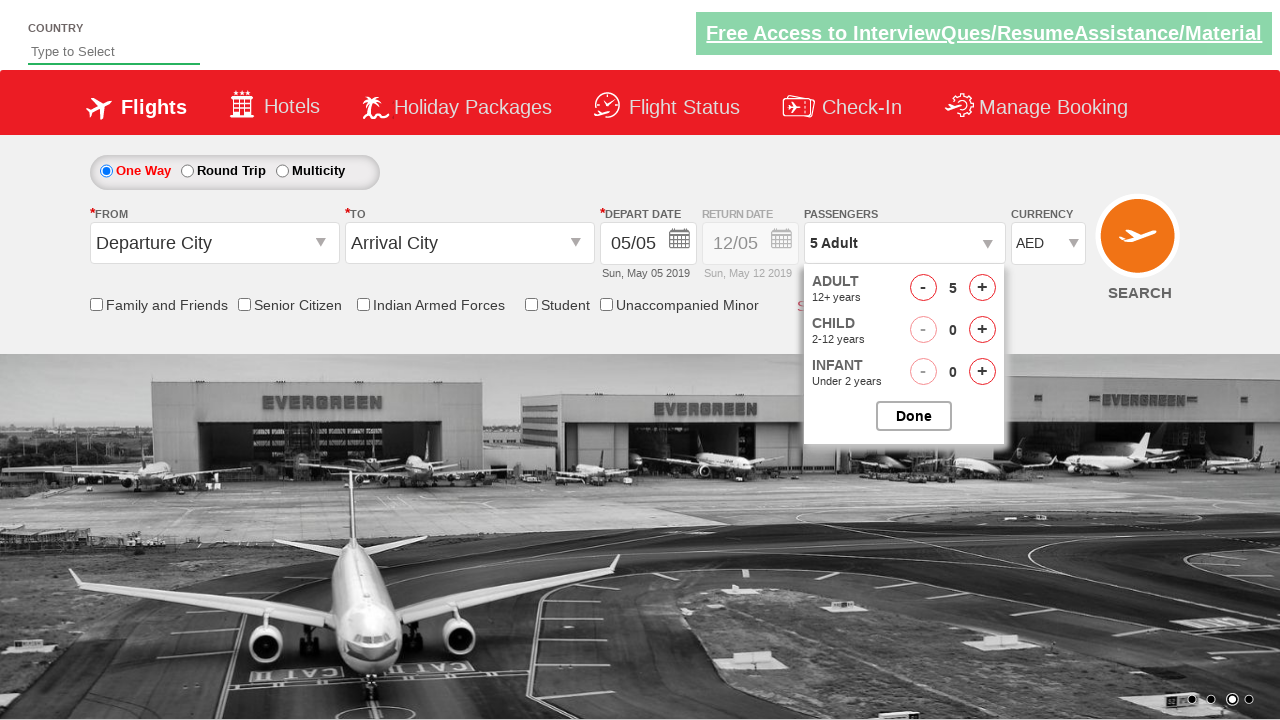

Increased adult count (iteration 5/9) at (982, 288) on span#hrefIncAdt
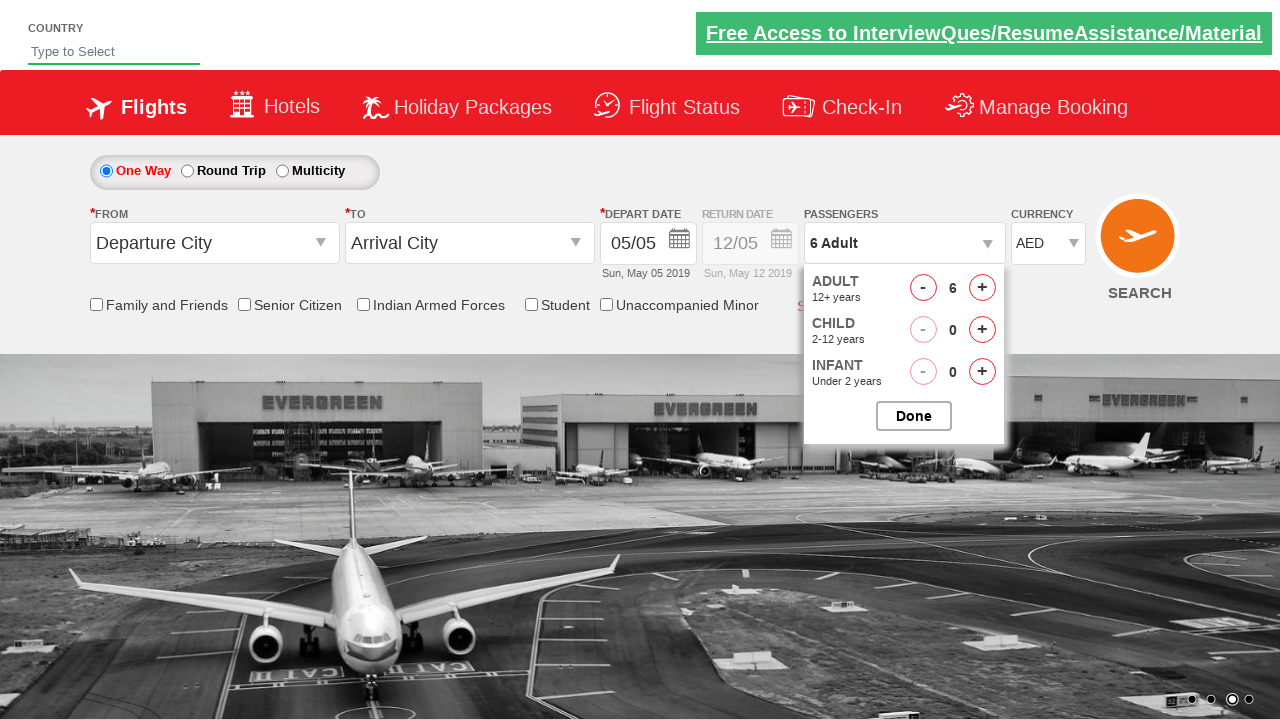

Increased adult count (iteration 6/9) at (982, 288) on span#hrefIncAdt
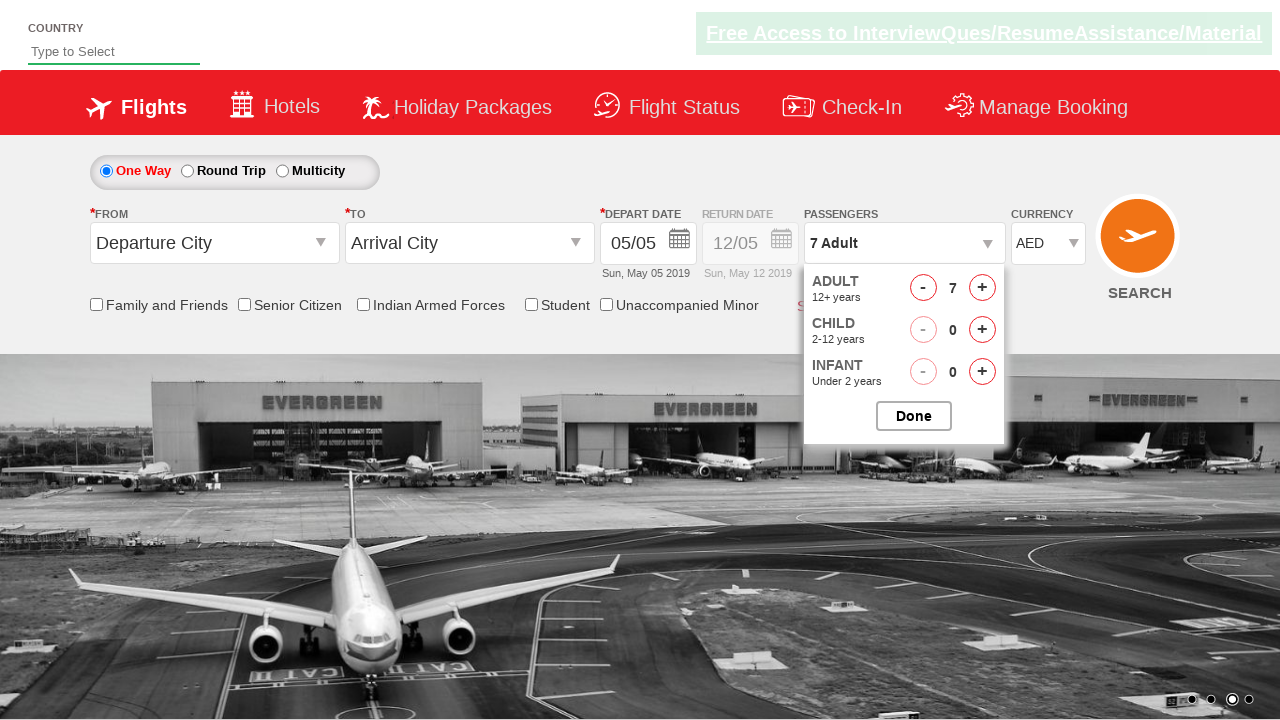

Increased adult count (iteration 7/9) at (982, 288) on span#hrefIncAdt
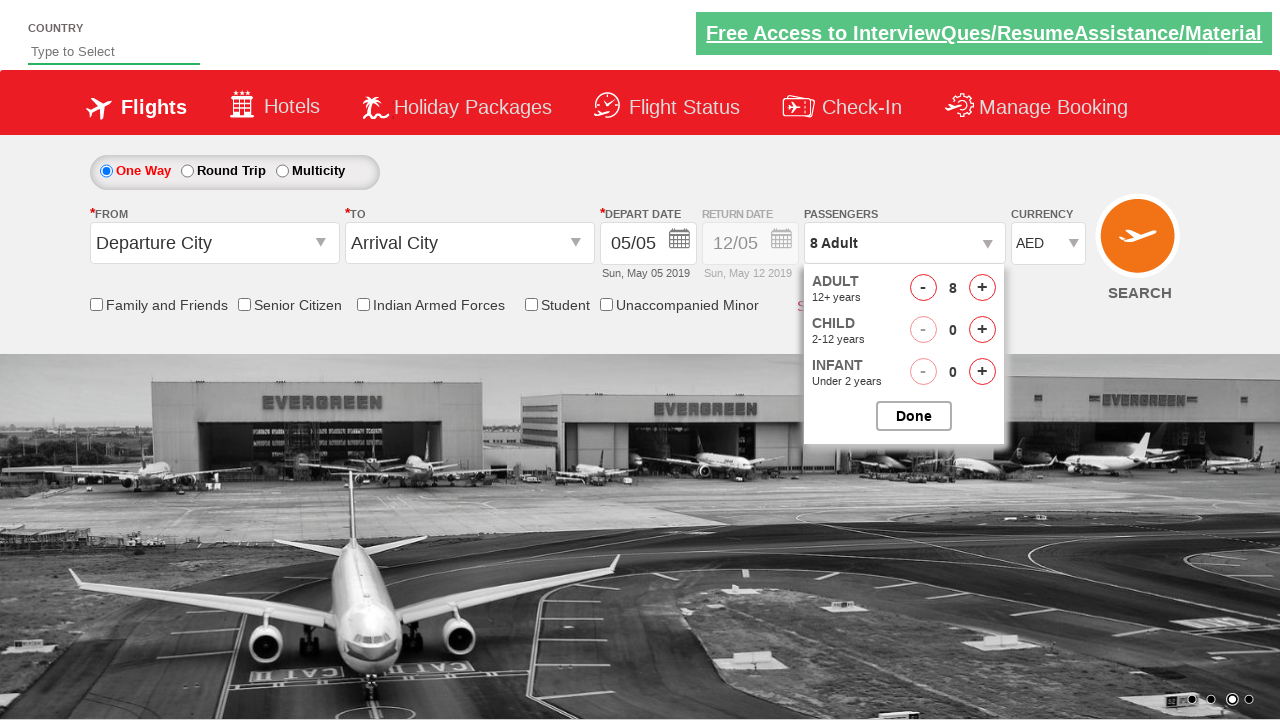

Increased adult count (iteration 8/9) at (982, 288) on span#hrefIncAdt
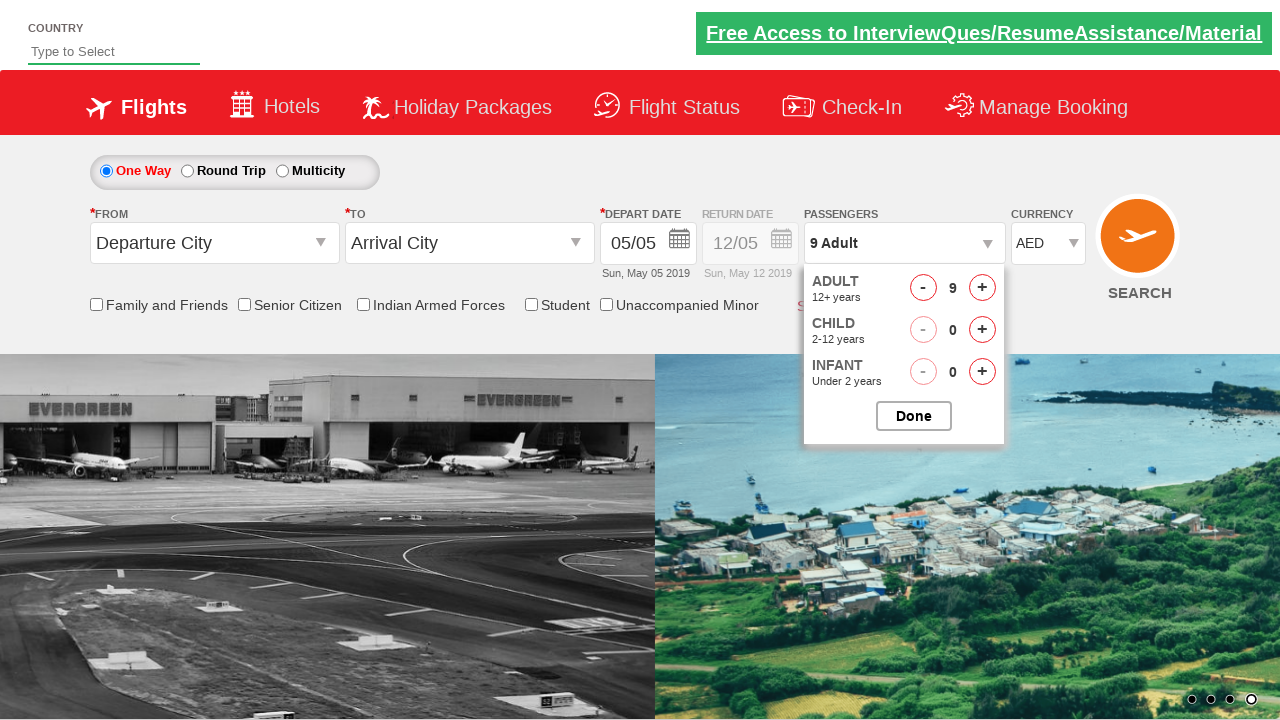

Increased adult count (iteration 9/9) at (982, 288) on span#hrefIncAdt
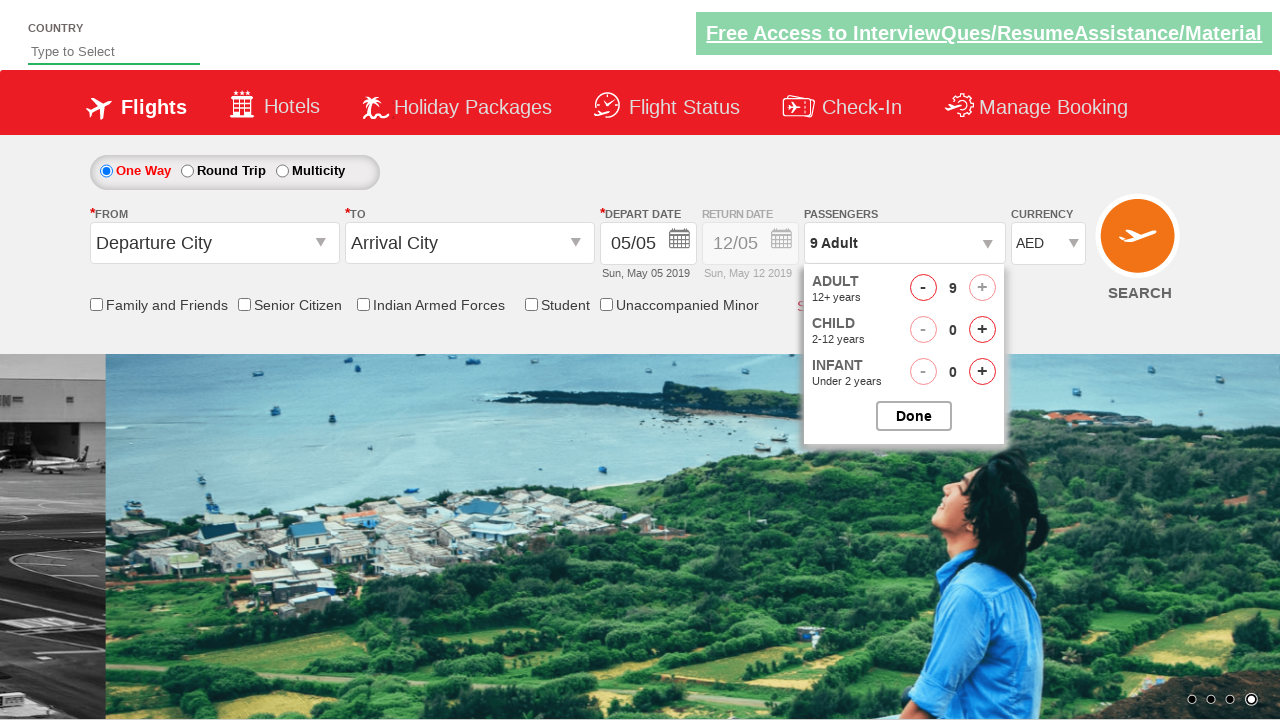

Set up alert handler to accept dialogs
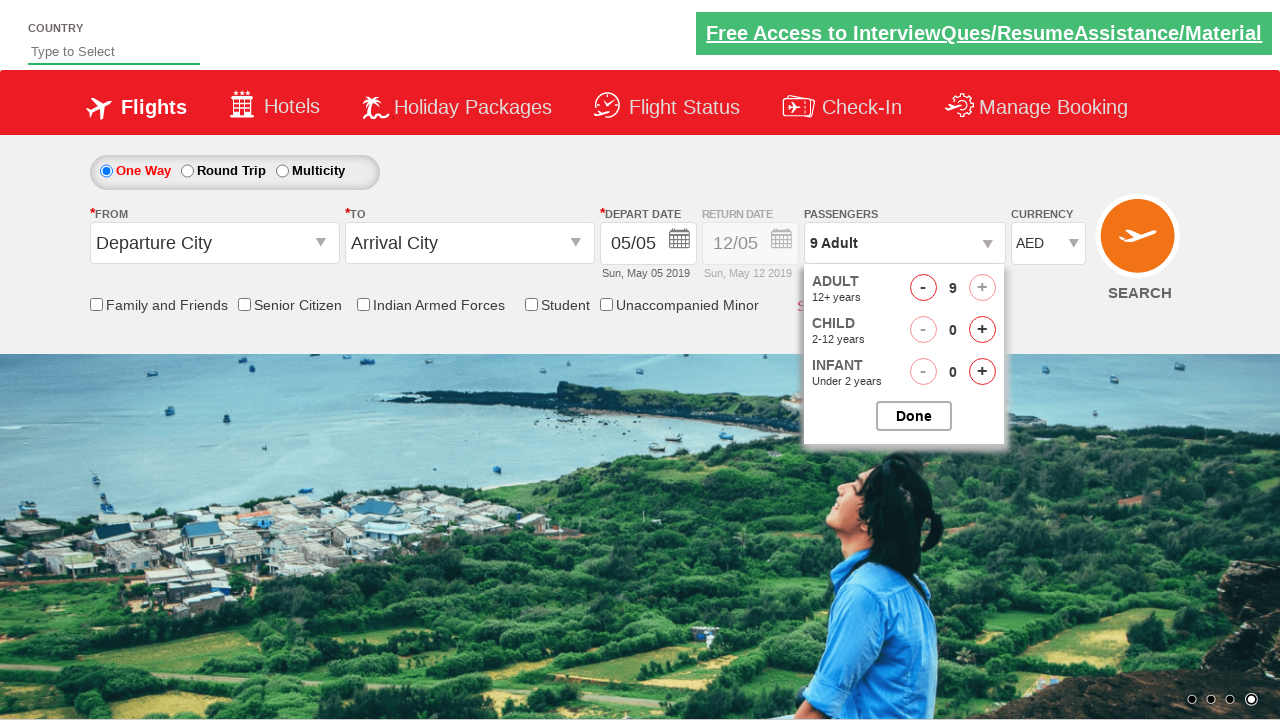

Waited 2 seconds for alert handling
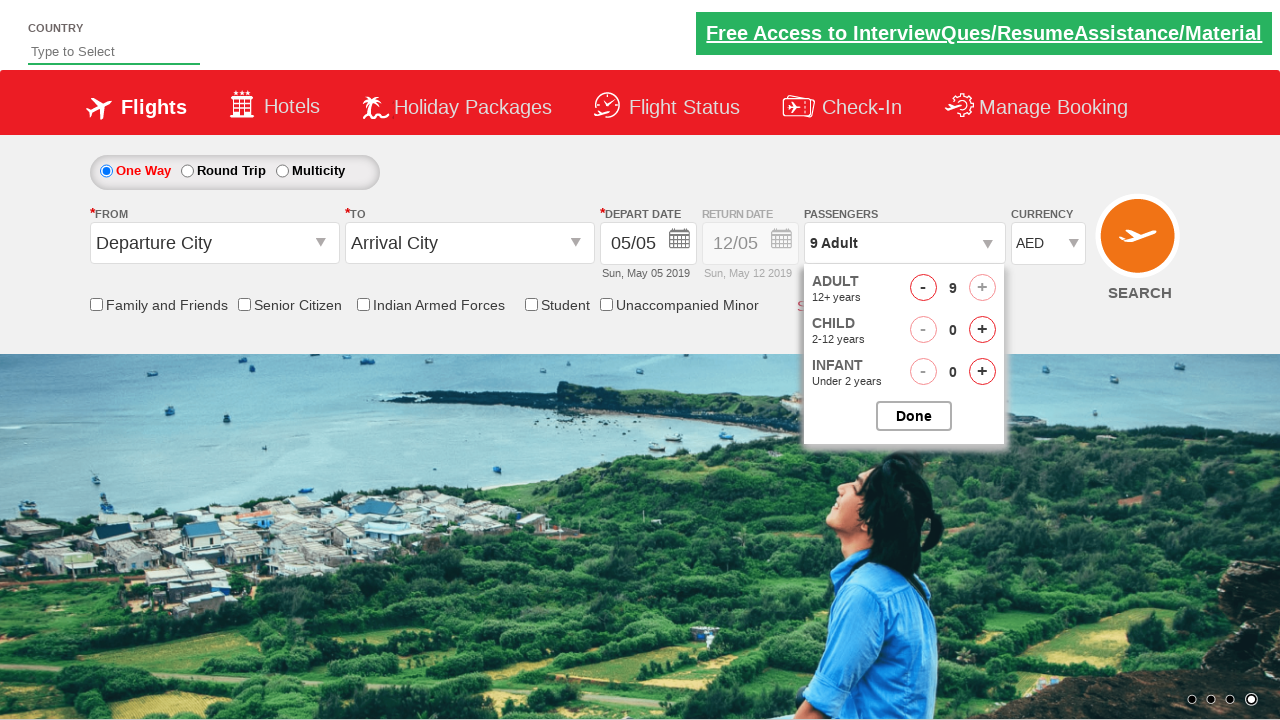

Increased infant count (iteration 1/2) at (982, 372) on span#hrefIncInf
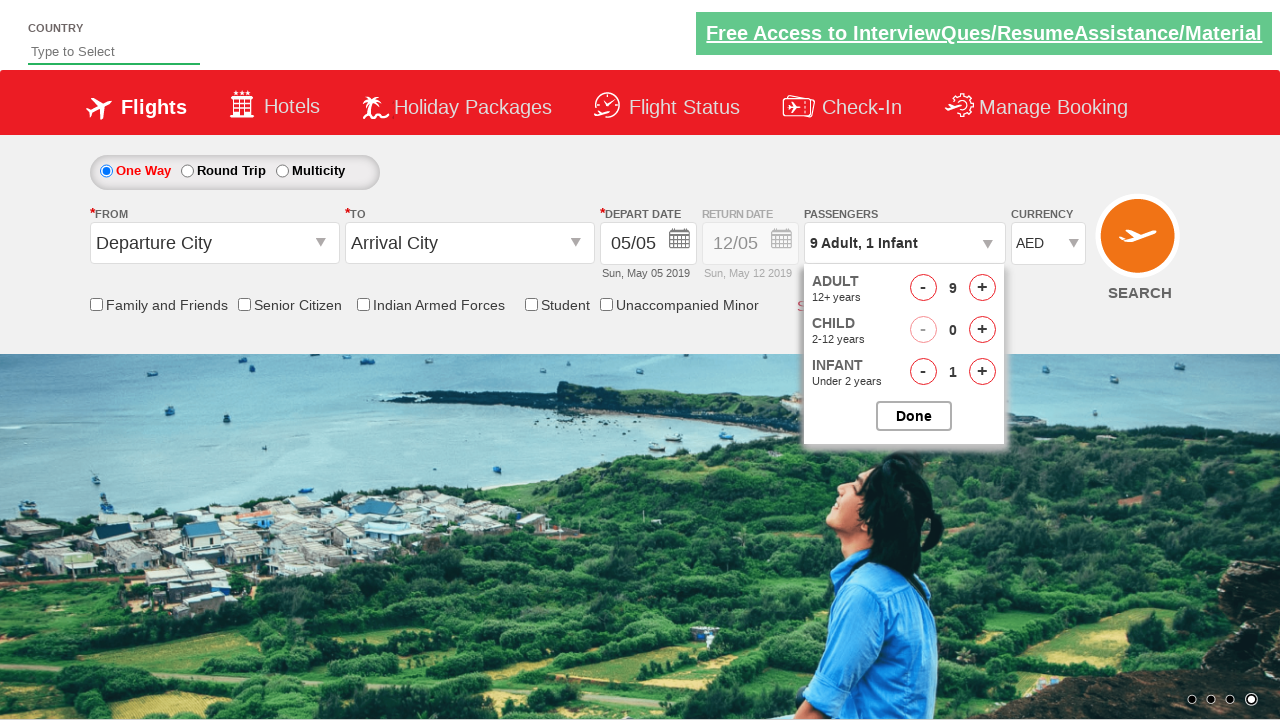

Increased infant count (iteration 2/2) at (982, 372) on span#hrefIncInf
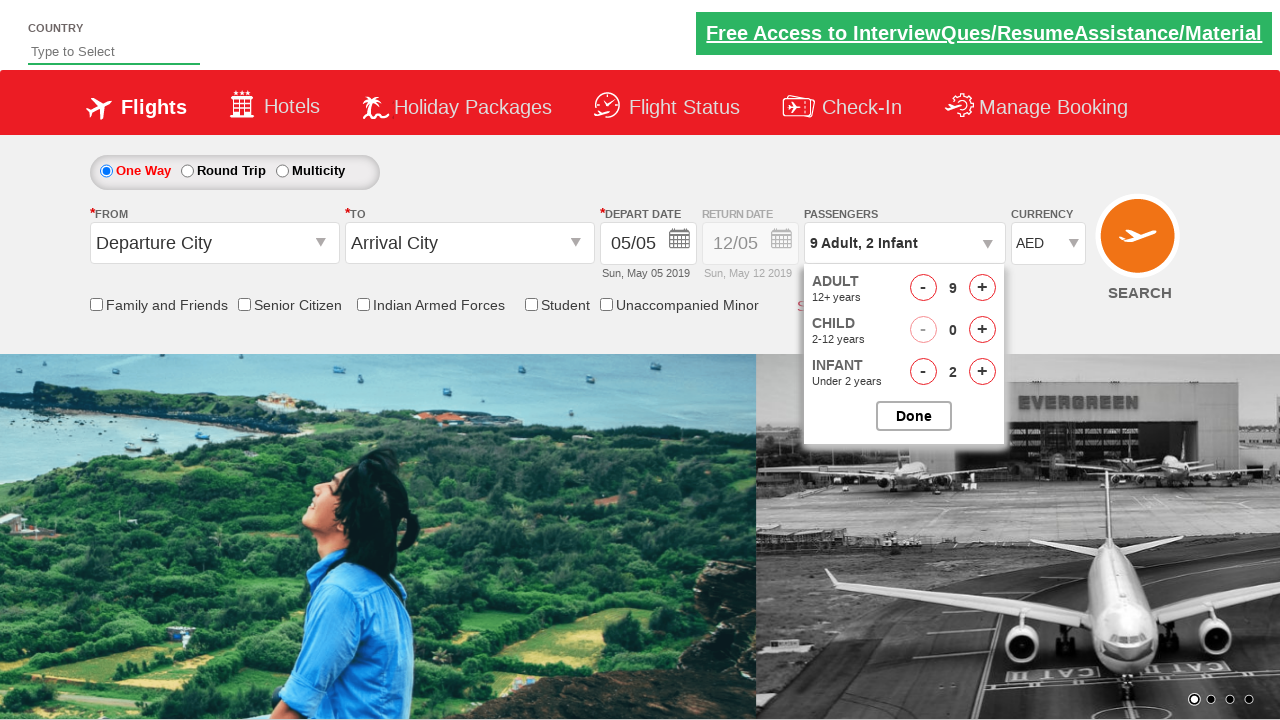

Closed passenger selection dialog at (914, 416) on input#btnclosepaxoption
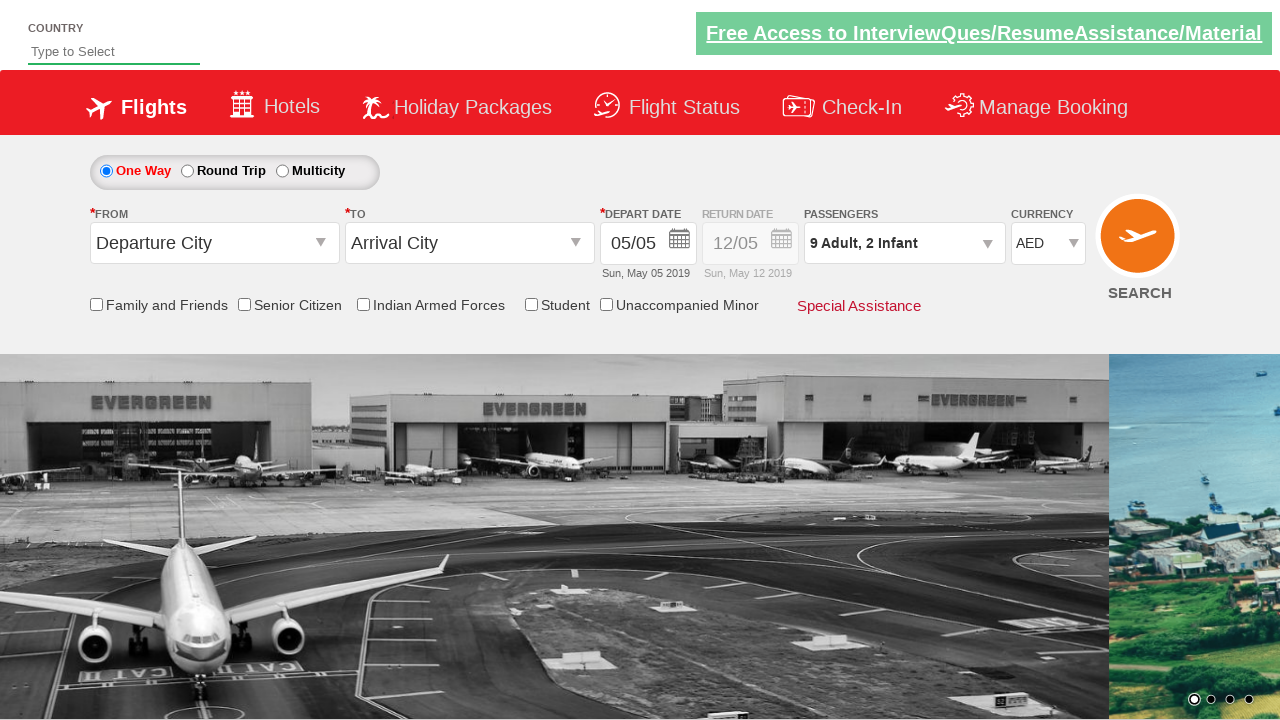

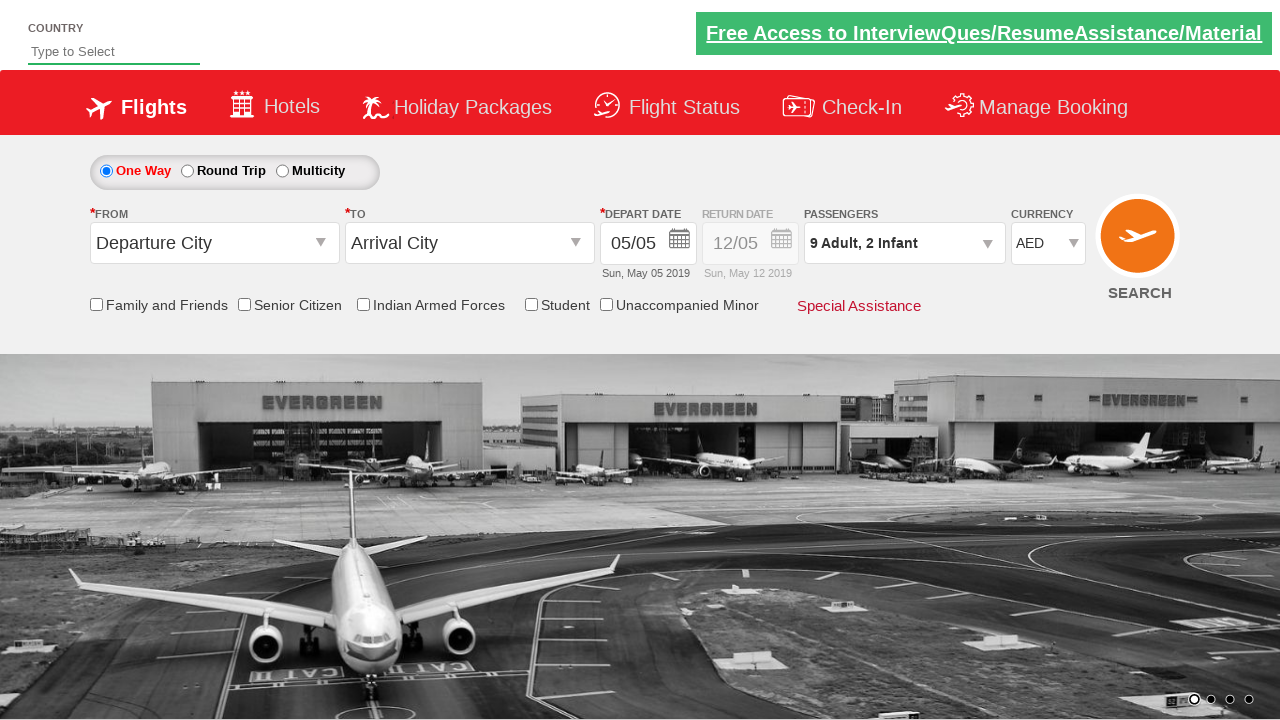